Tests reopening all completed tasks using toggle-all

Starting URL: https://todomvc4tasj.herokuapp.com/

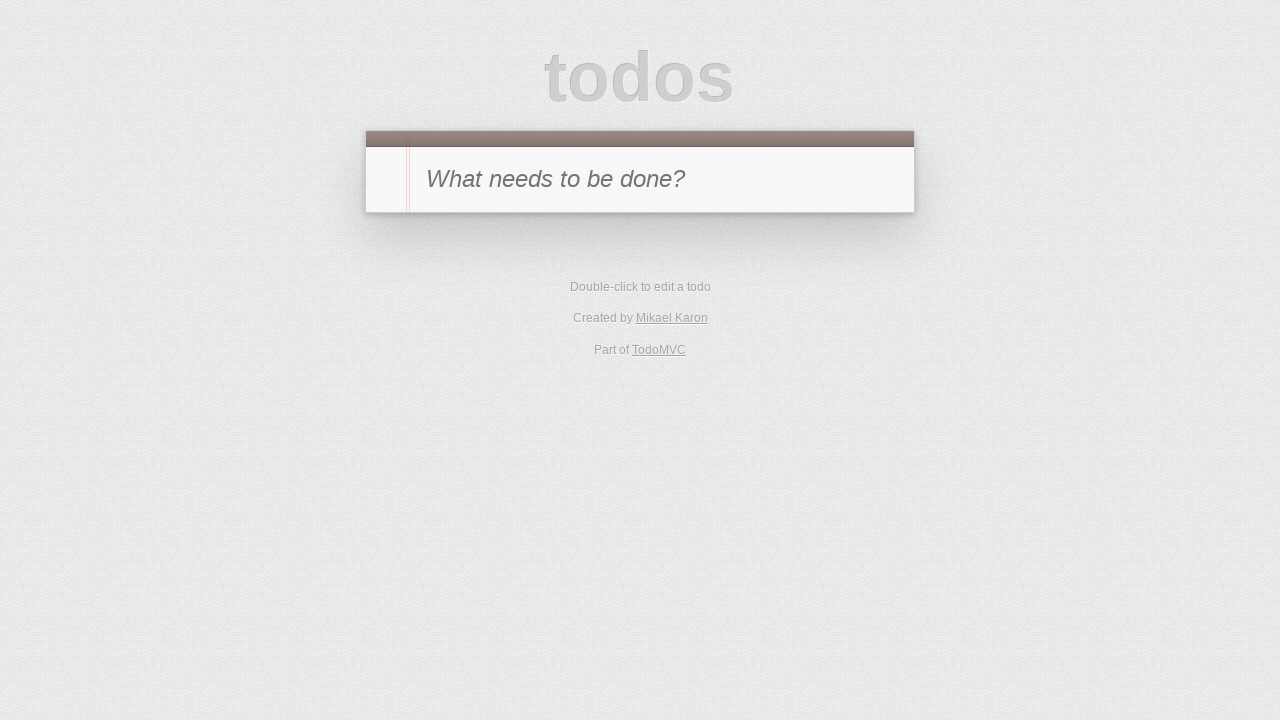

Filled new todo input with '1' on #new-todo
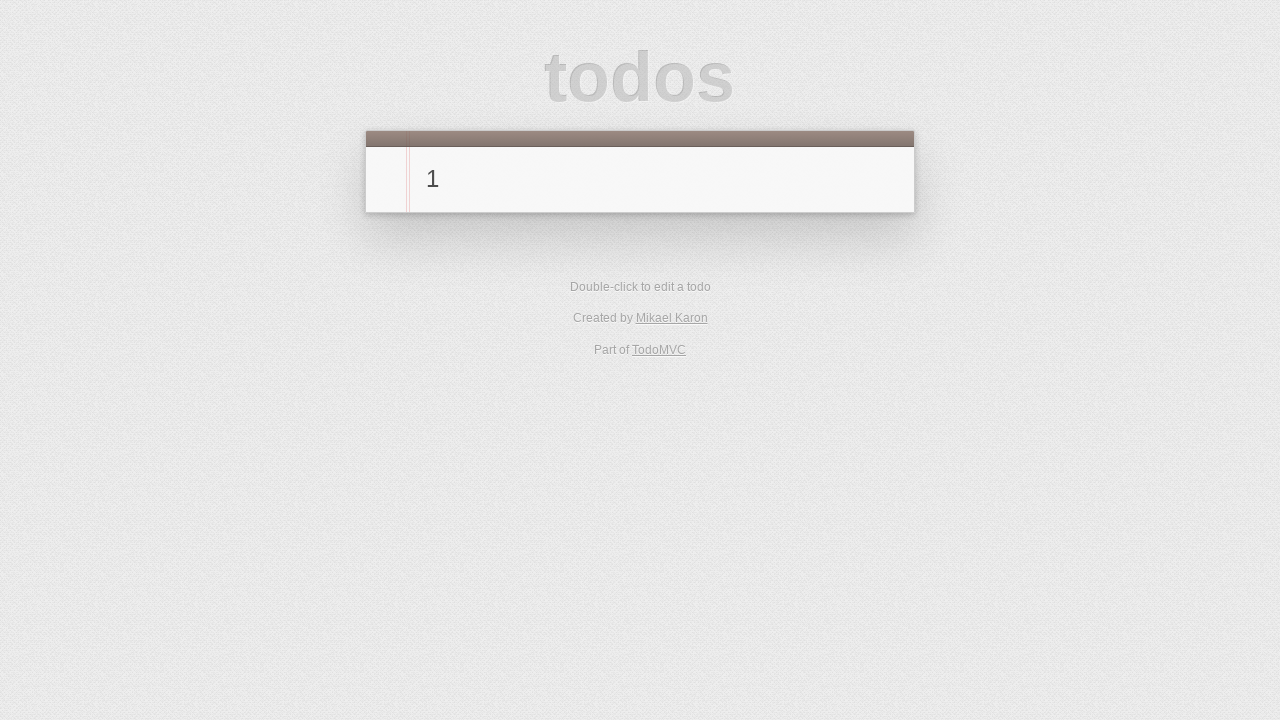

Pressed Enter to create first task on #new-todo
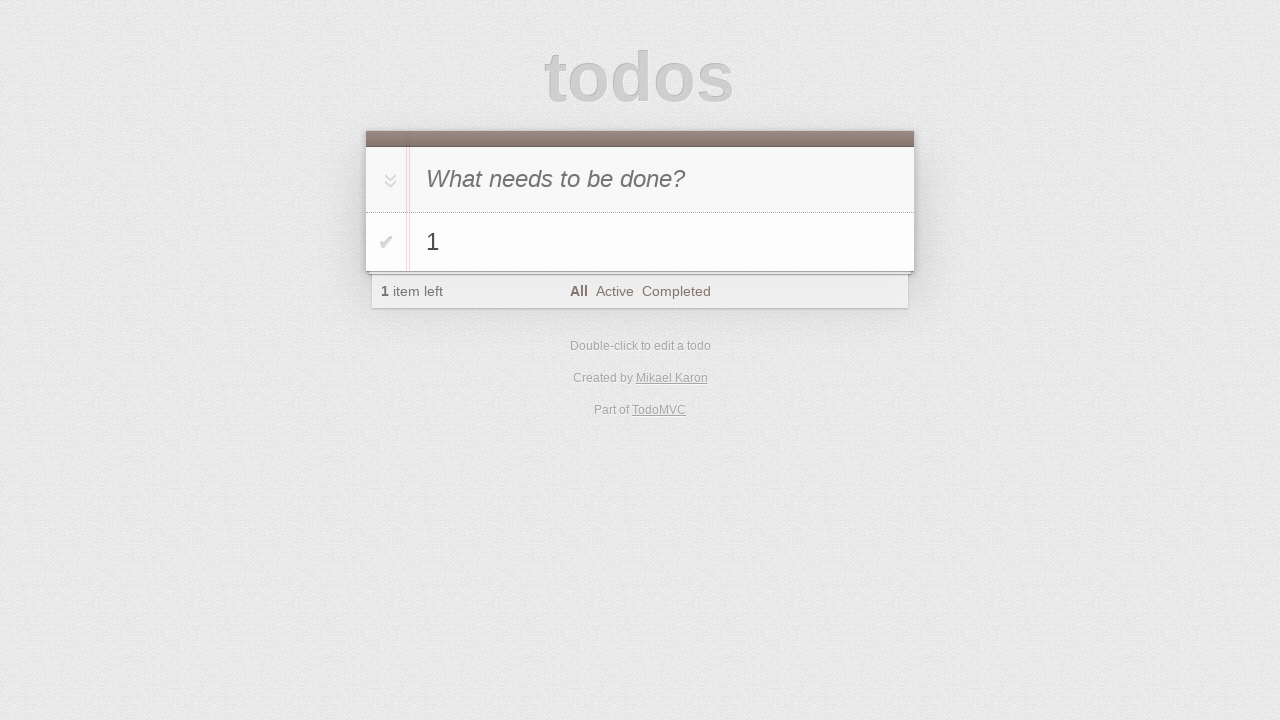

Filled new todo input with '2' on #new-todo
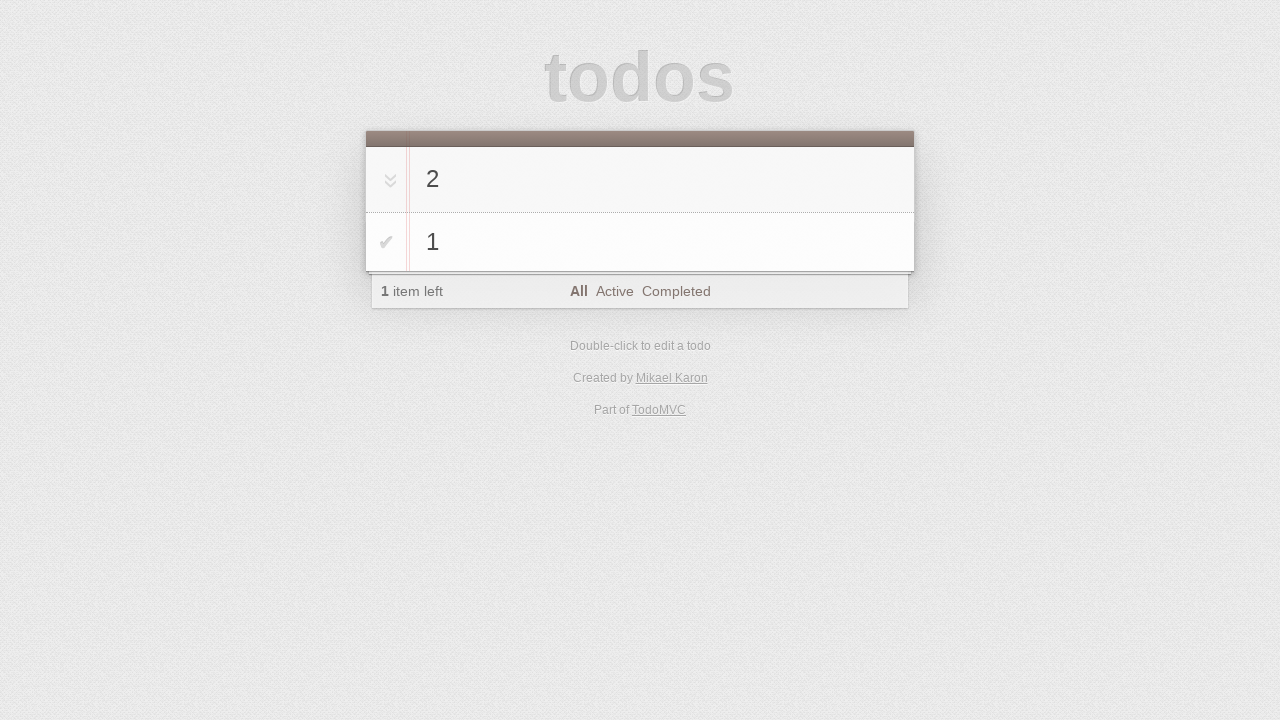

Pressed Enter to create second task on #new-todo
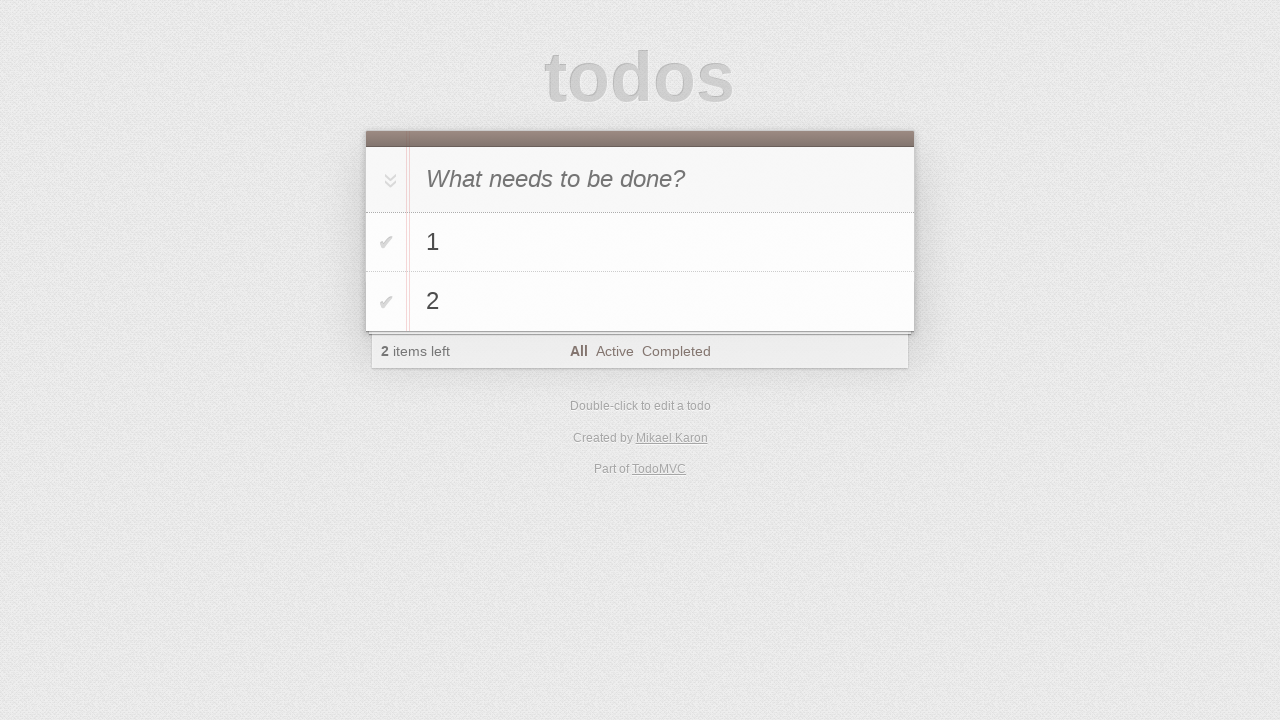

Clicked toggle-all to complete all tasks at (388, 180) on #toggle-all
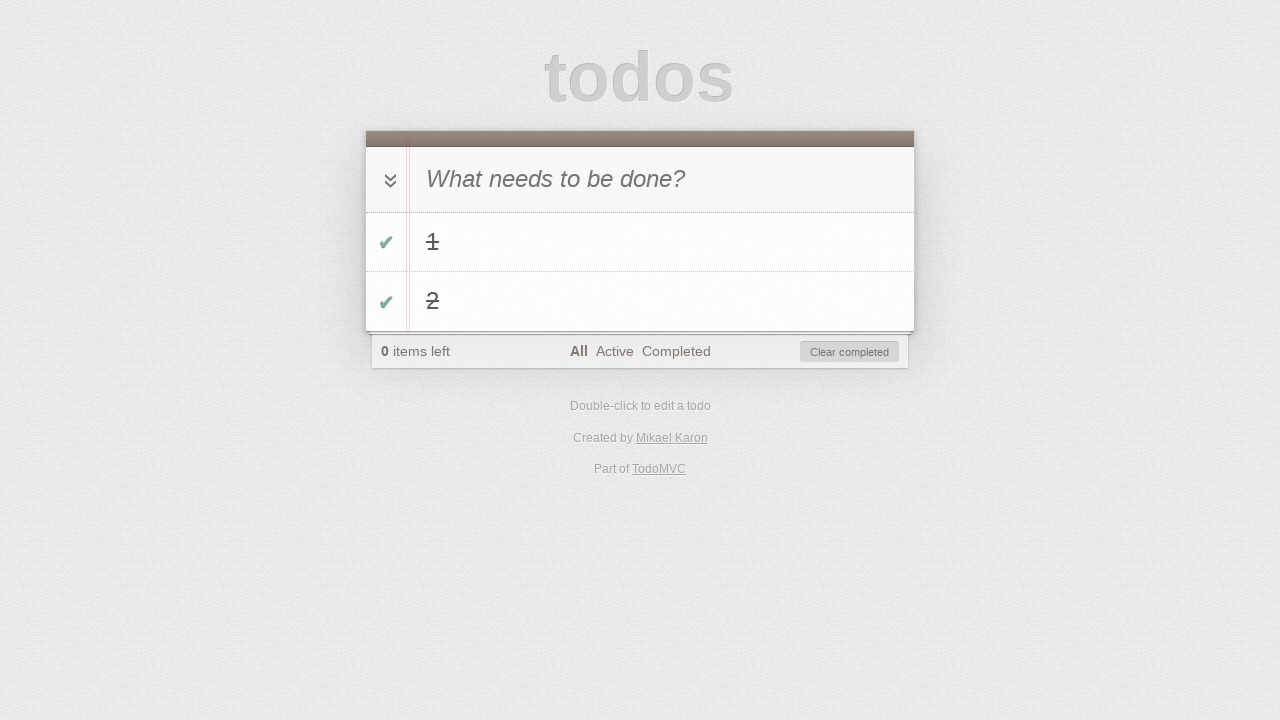

Clicked toggle-all again to reopen all tasks at (388, 180) on #toggle-all
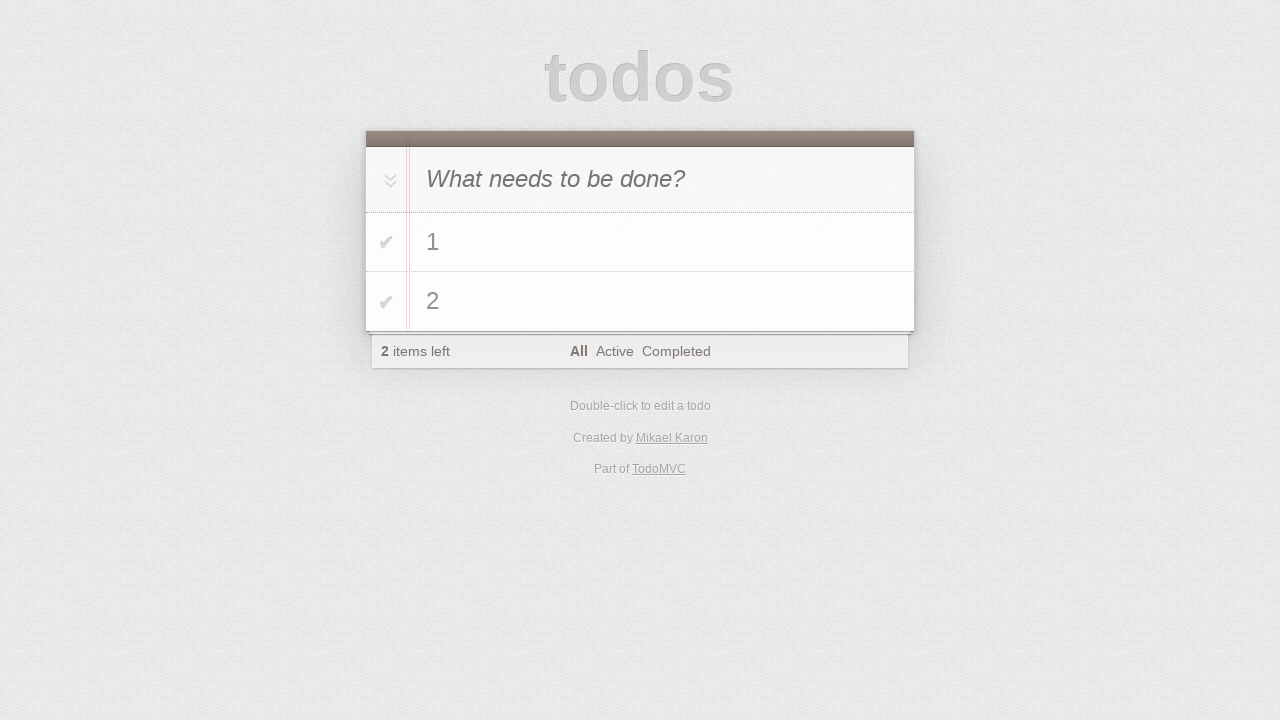

Verified first task '1' is visible
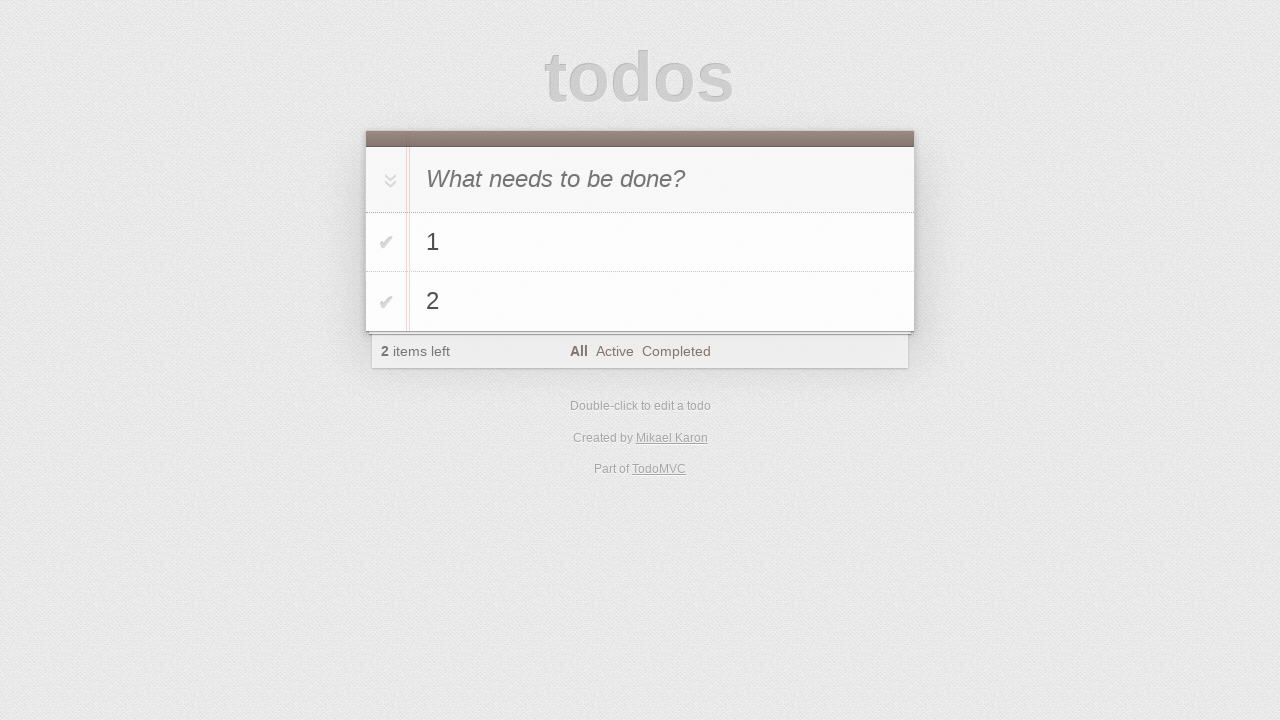

Verified second task '2' is visible
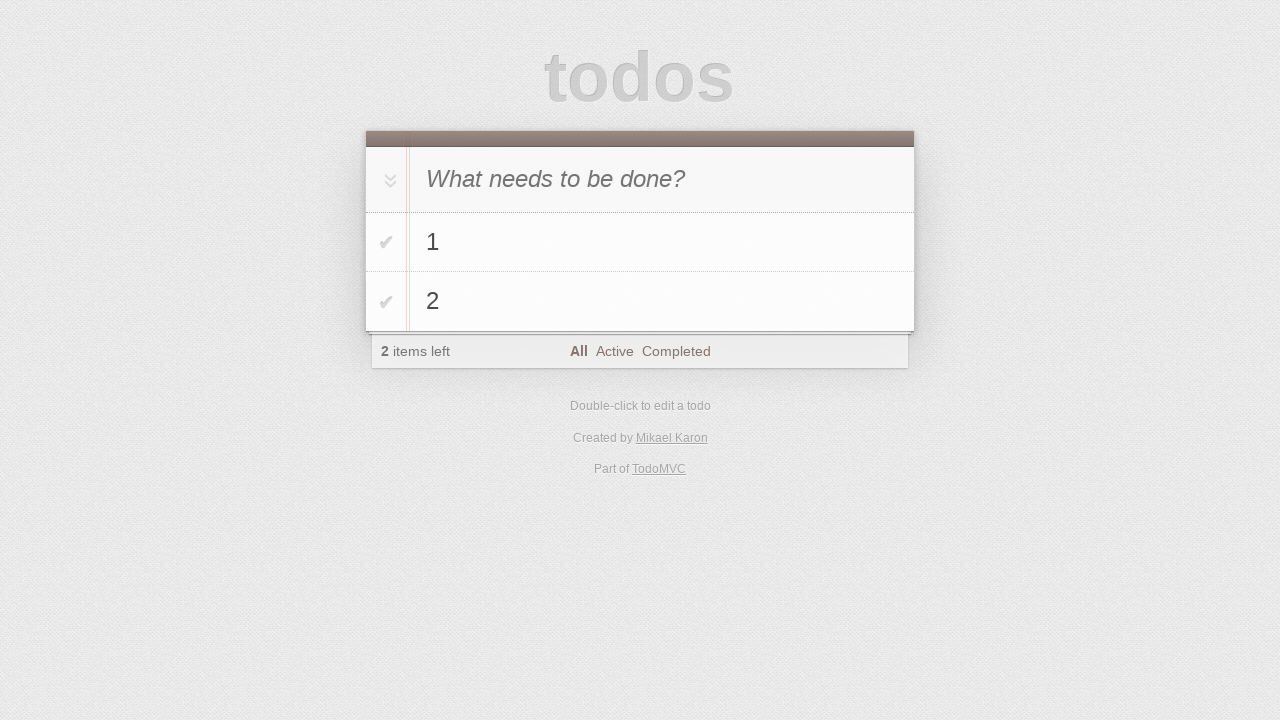

Verified item count shows '2'
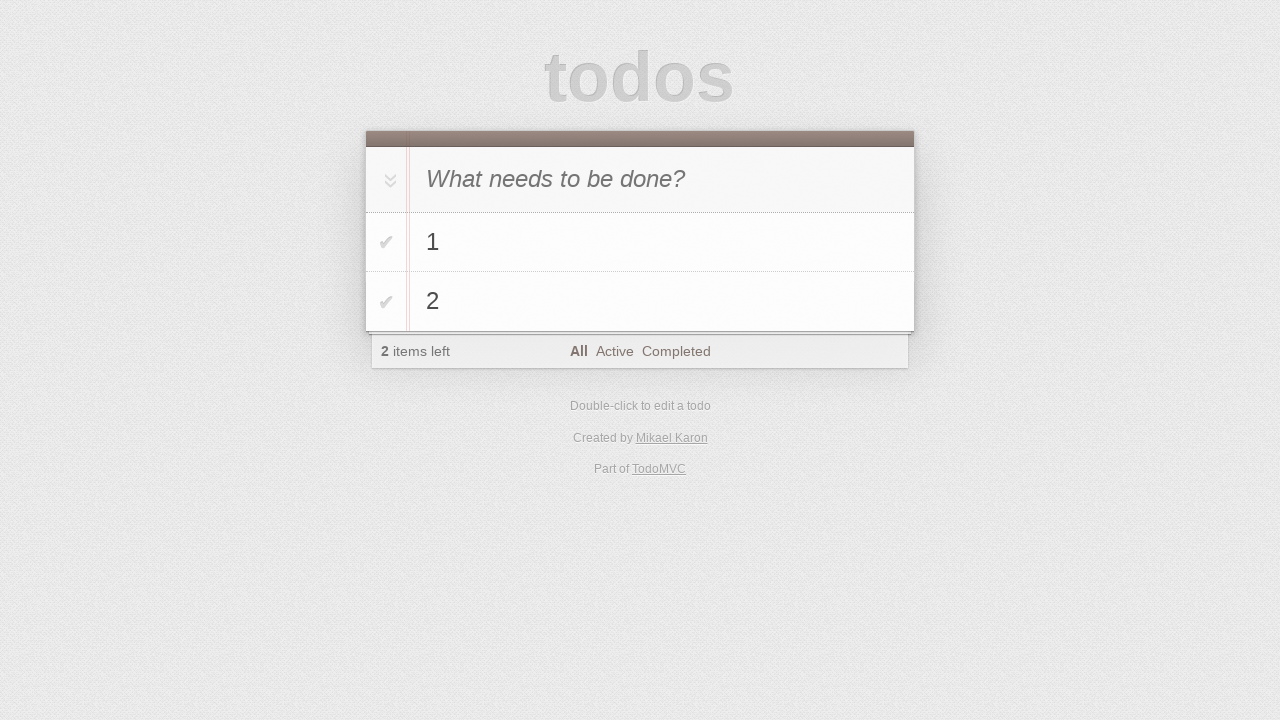

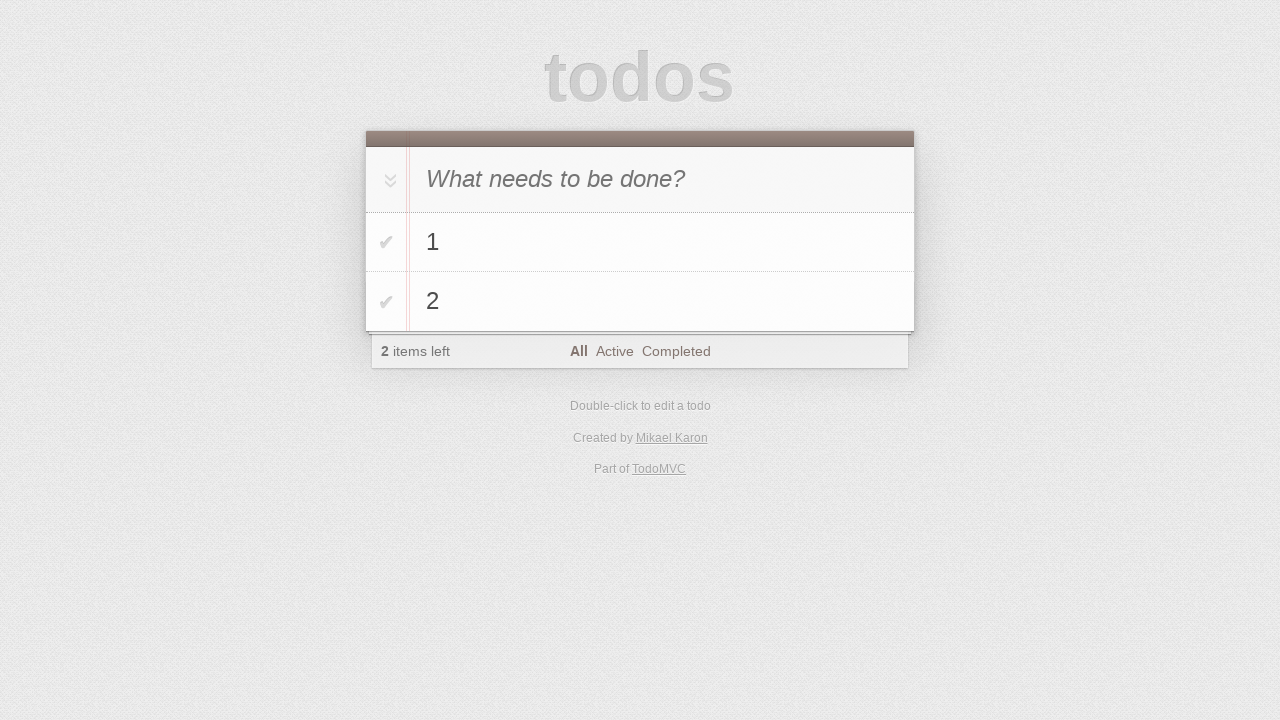